Tests a student portal interface by entering a student ID (AW-2), clicking OK, and navigating through the interface using keyboard interactions (Tab and Enter keys)

Starting URL: https://live.monetanalytics.com/stu_proc/student.html#

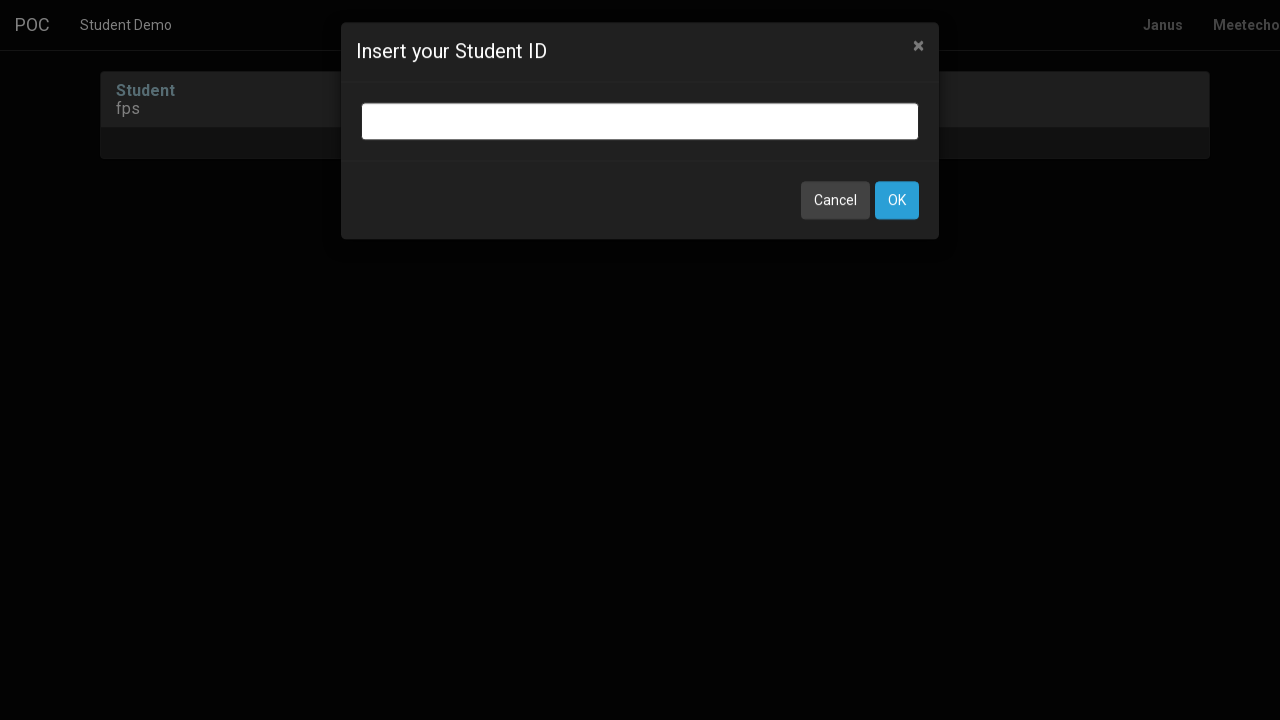

Filled student ID input field with 'AW-2' on input.bootbox-input.bootbox-input-text.form-control
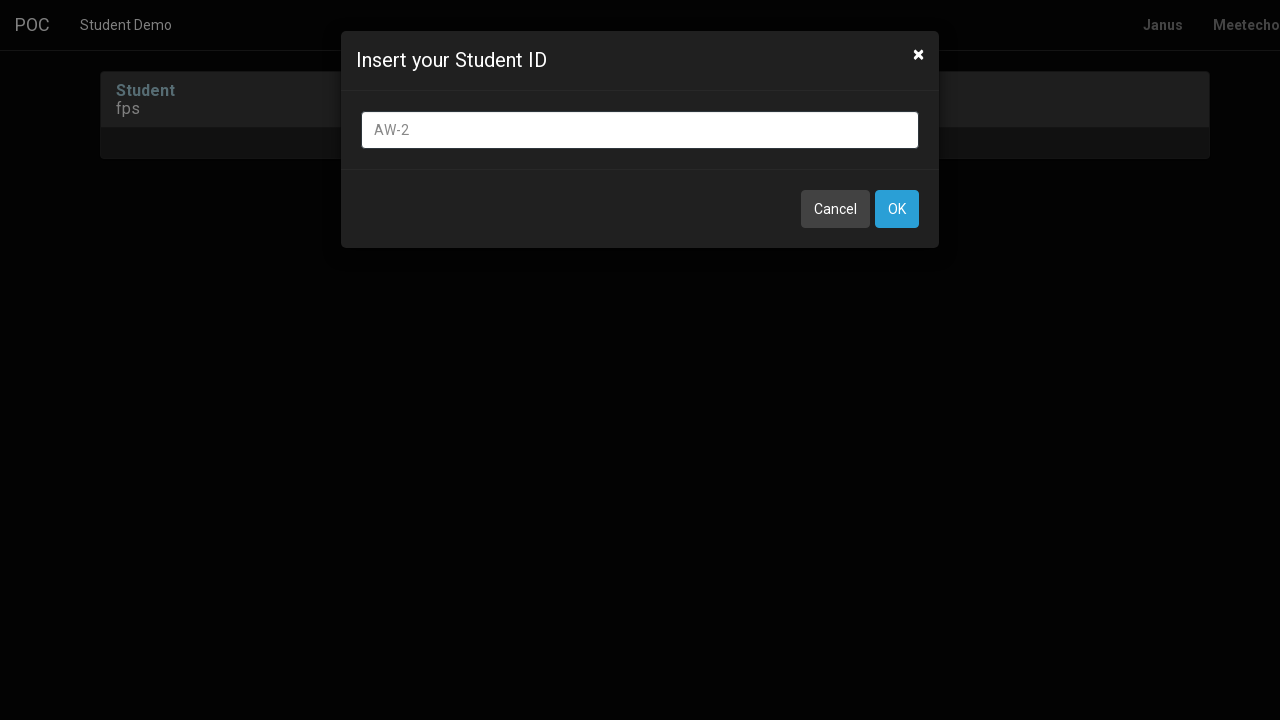

Clicked OK button to submit student ID at (897, 209) on button:has-text('OK')
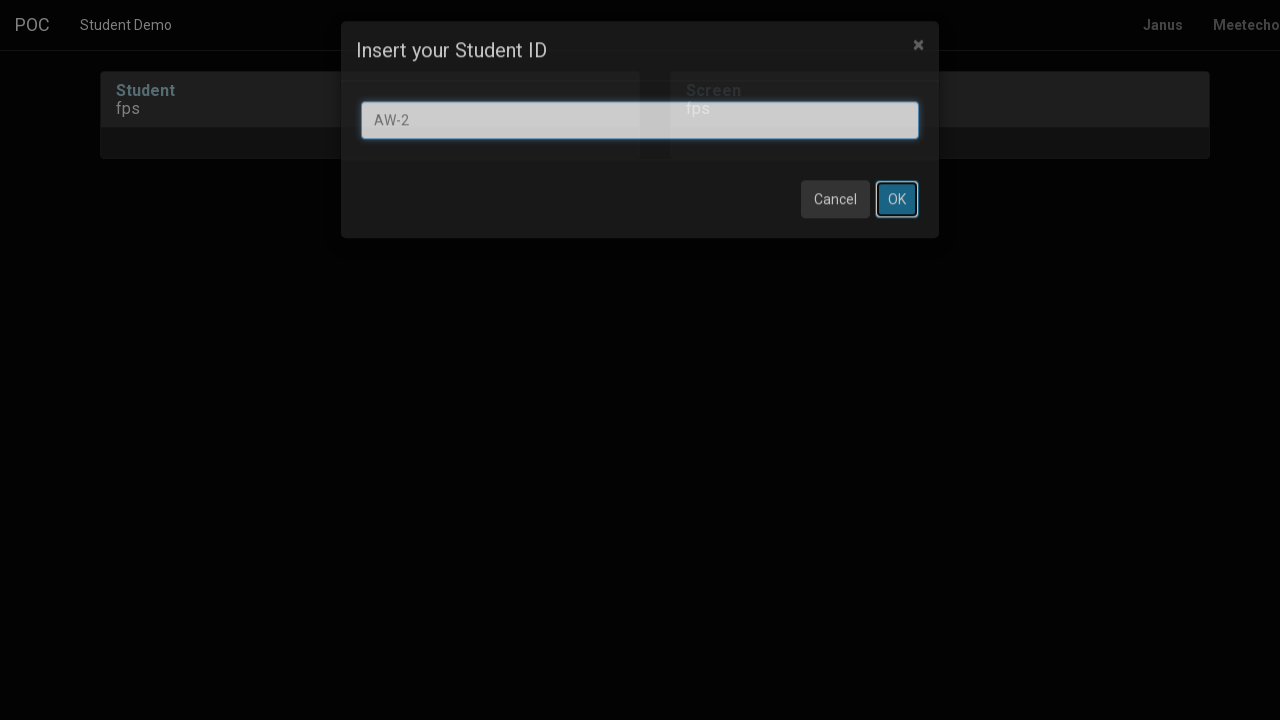

Waited 8 seconds for page to process
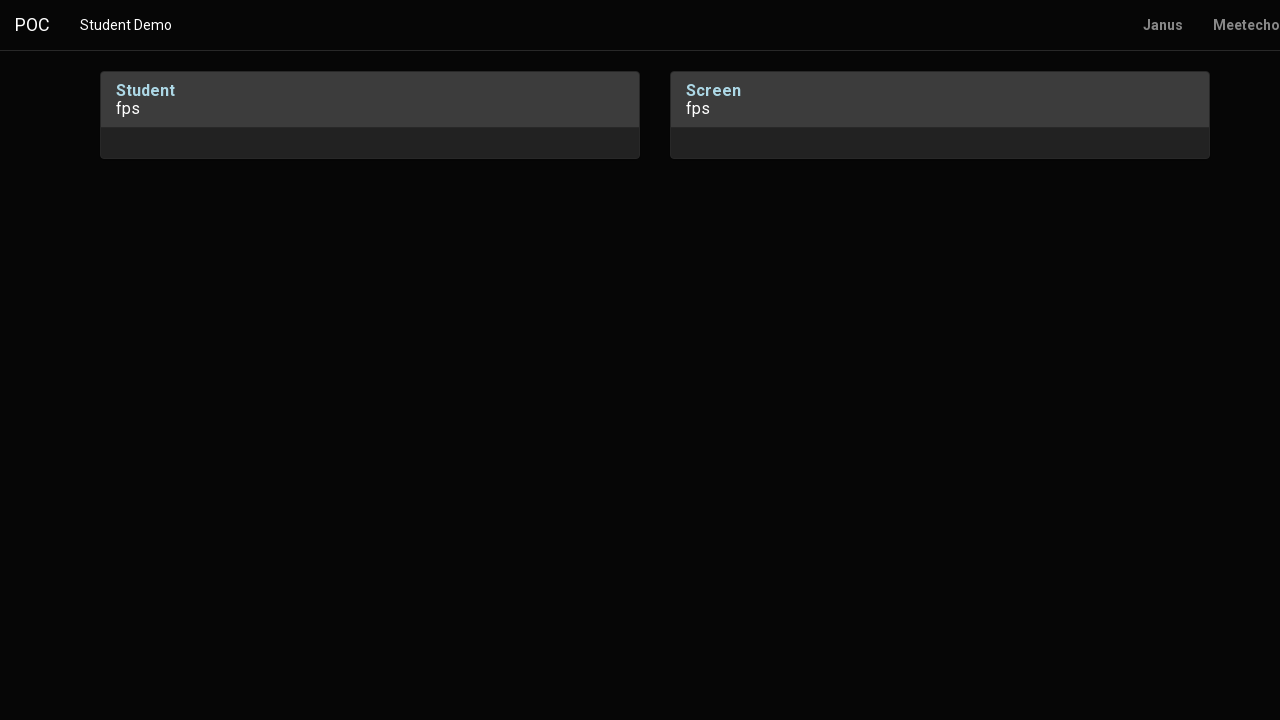

Pressed Tab to navigate interface
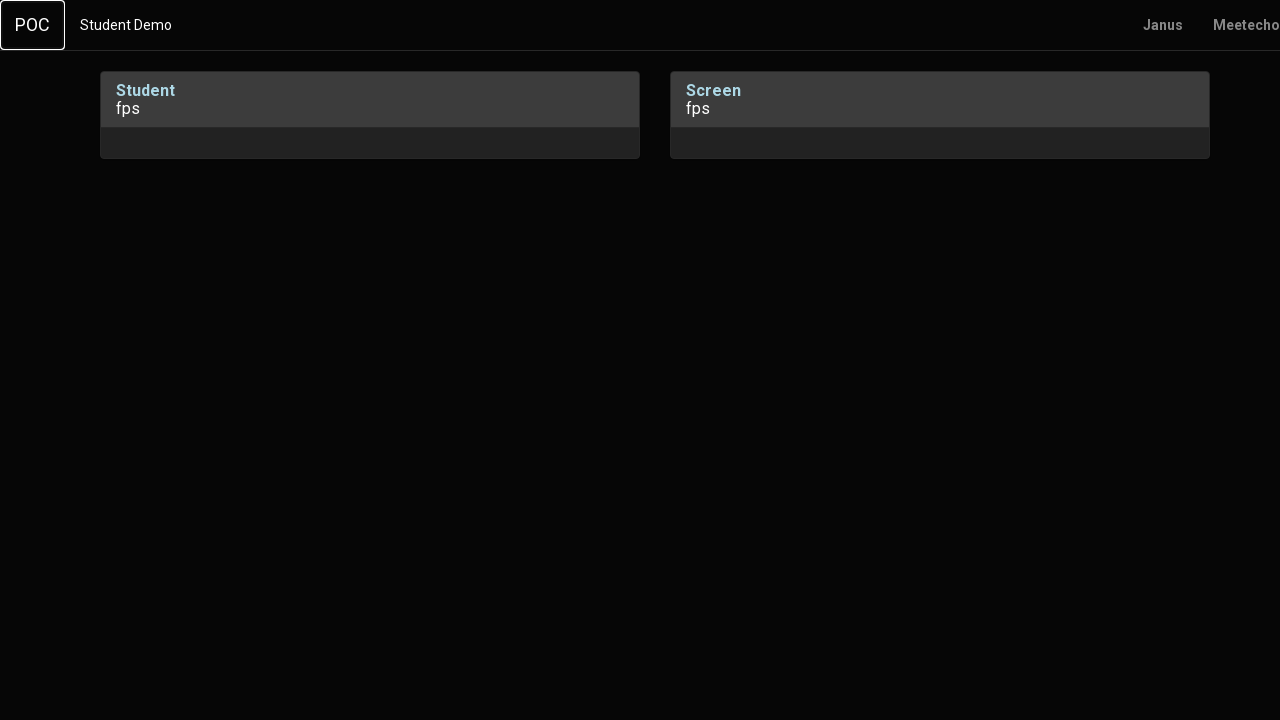

Waited 1 second
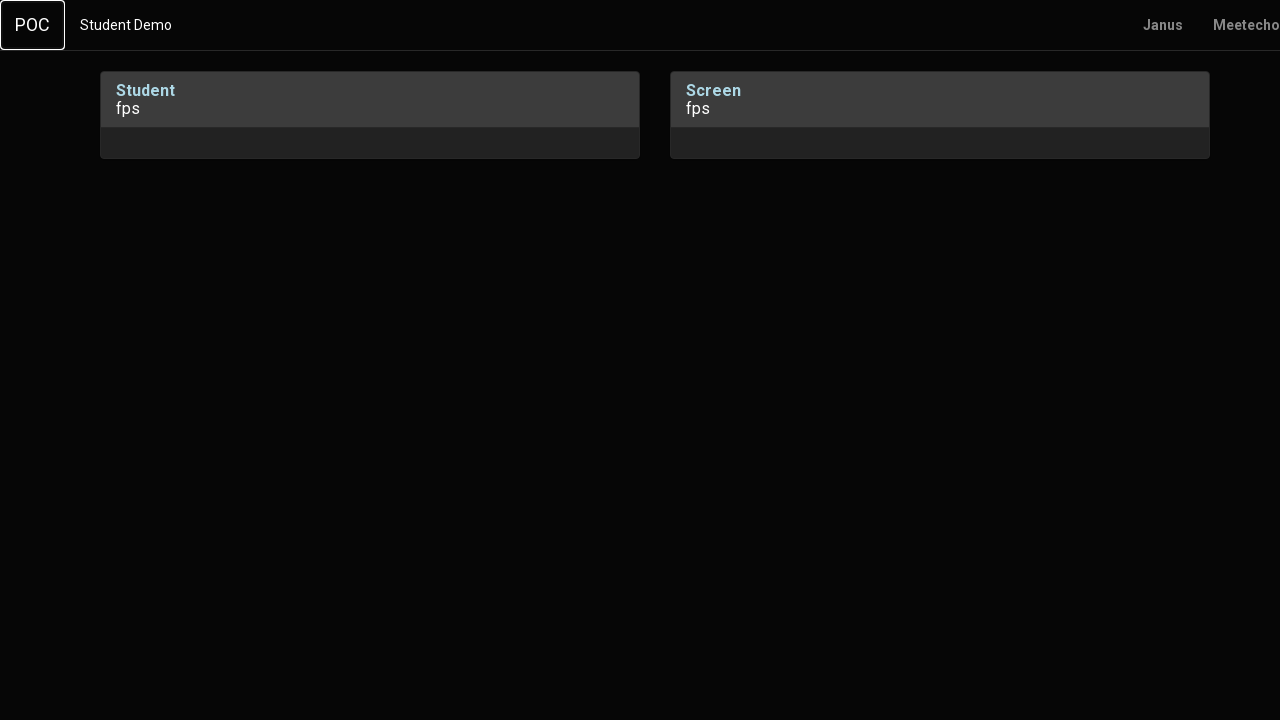

Pressed Enter to confirm selection
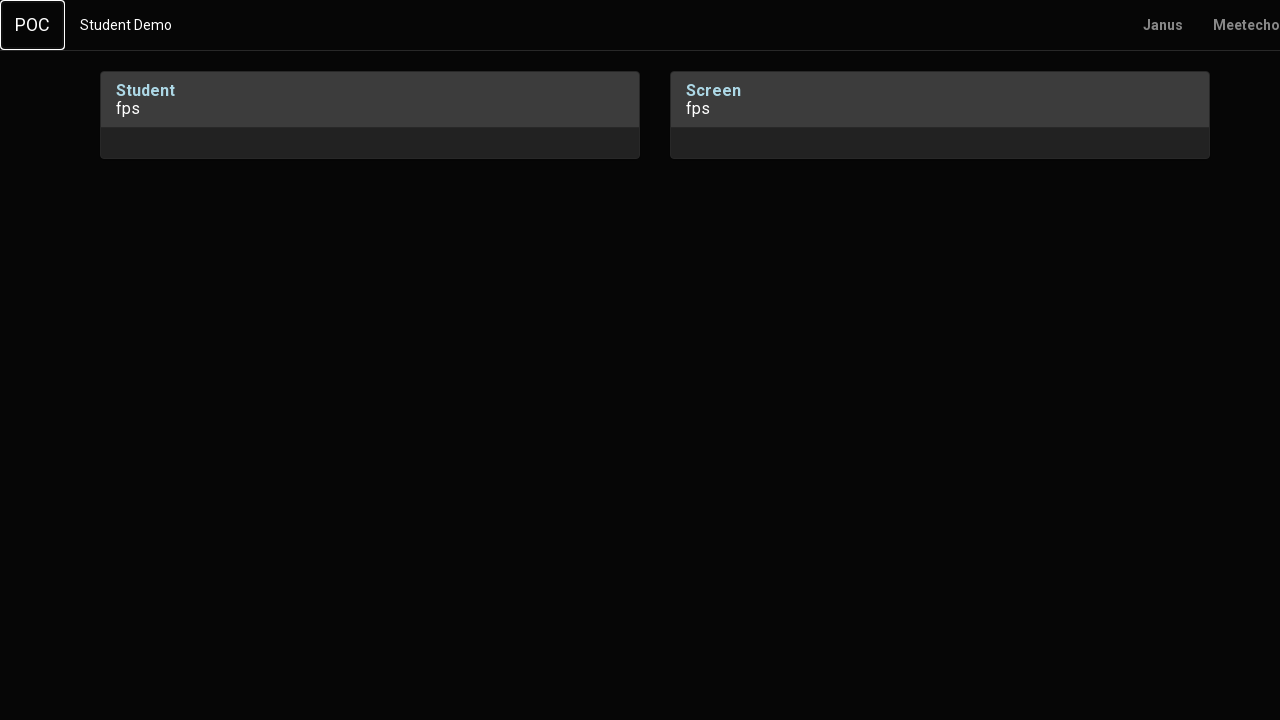

Waited 2 seconds
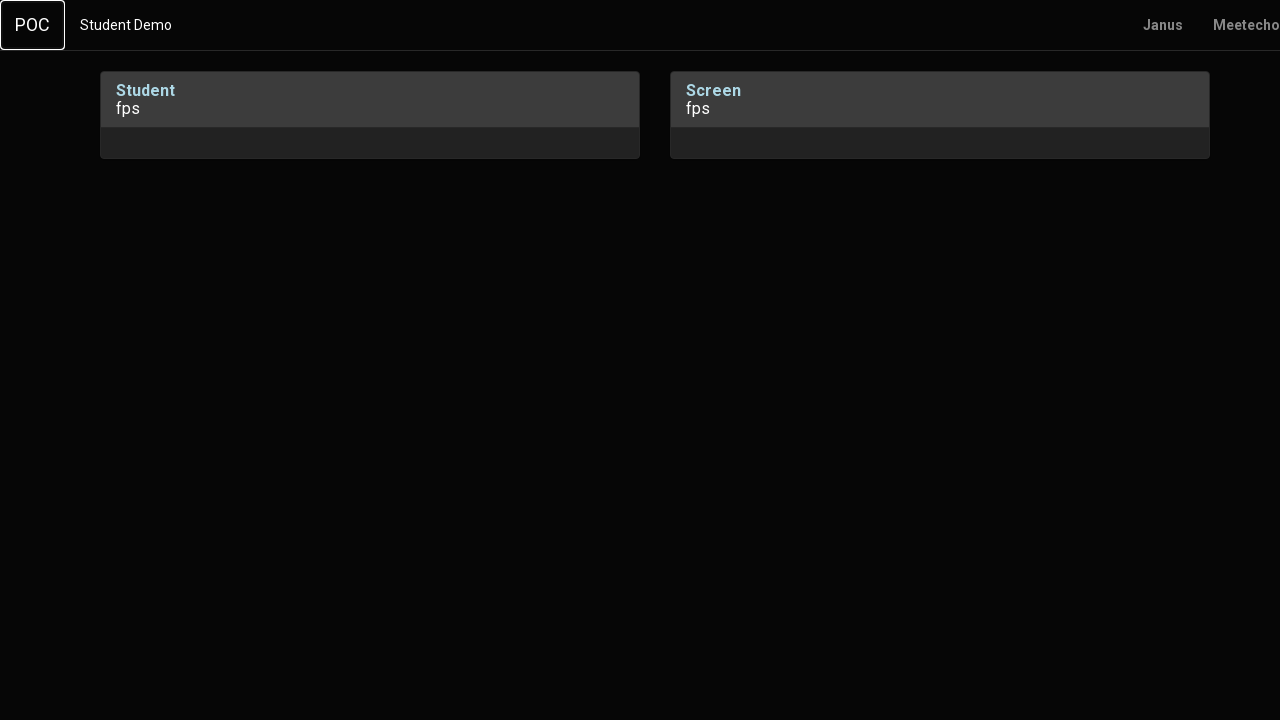

Pressed Tab to navigate to next element
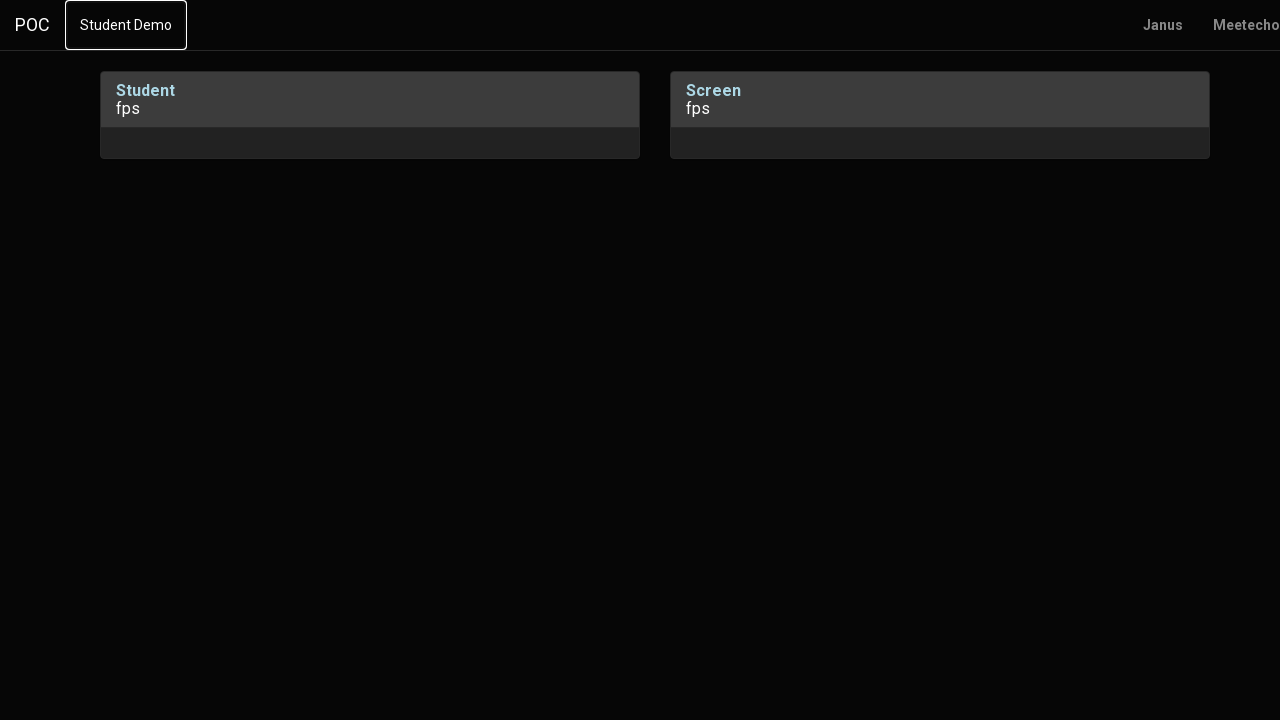

Waited 1 second
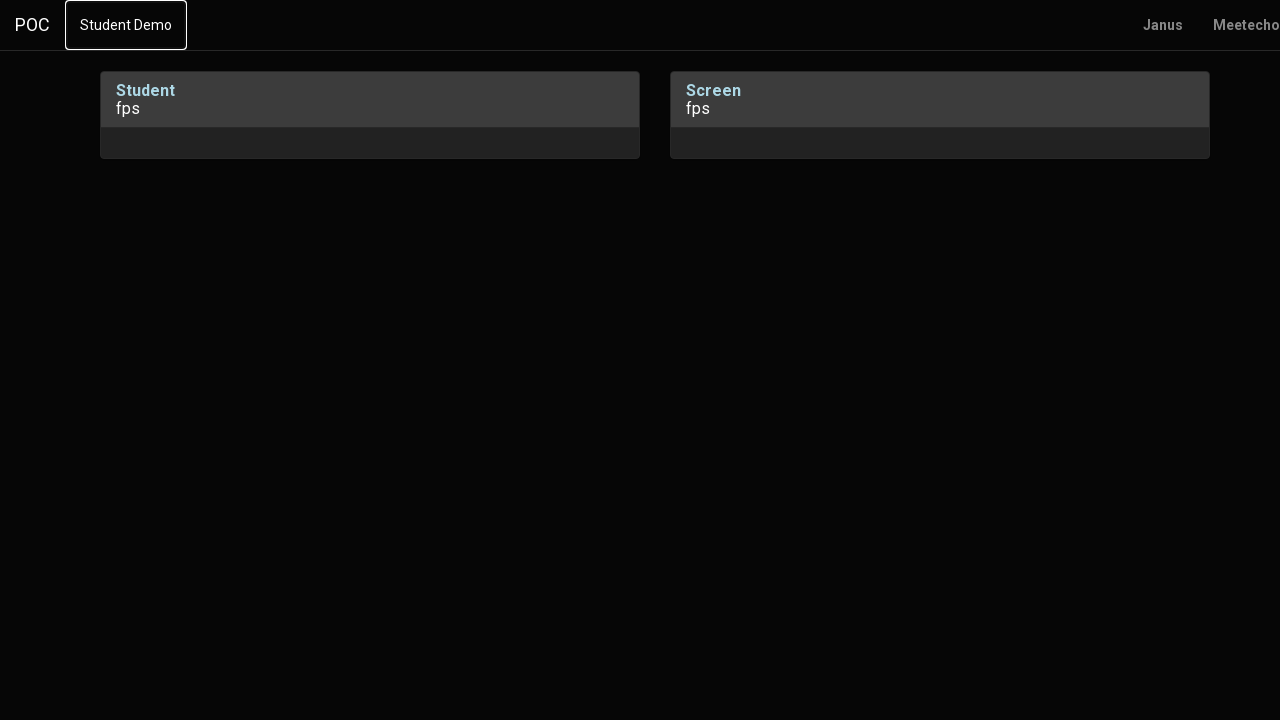

Pressed Tab again to navigate further
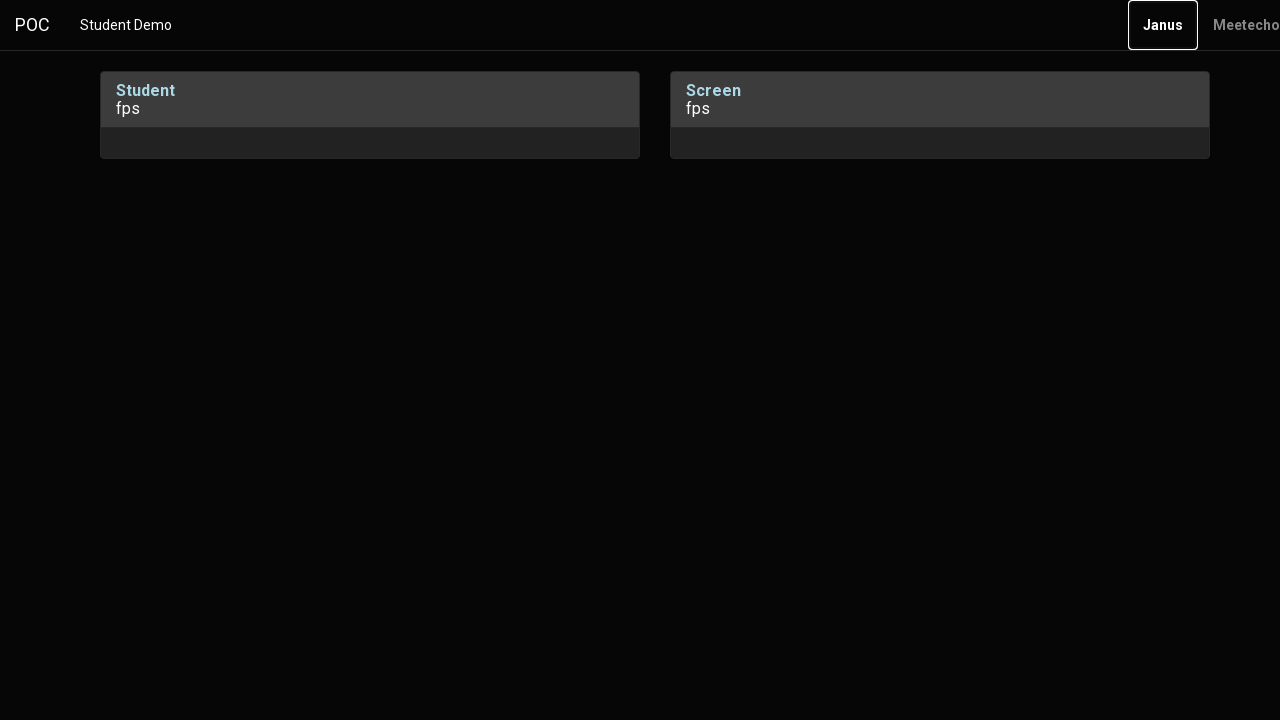

Waited 2 seconds
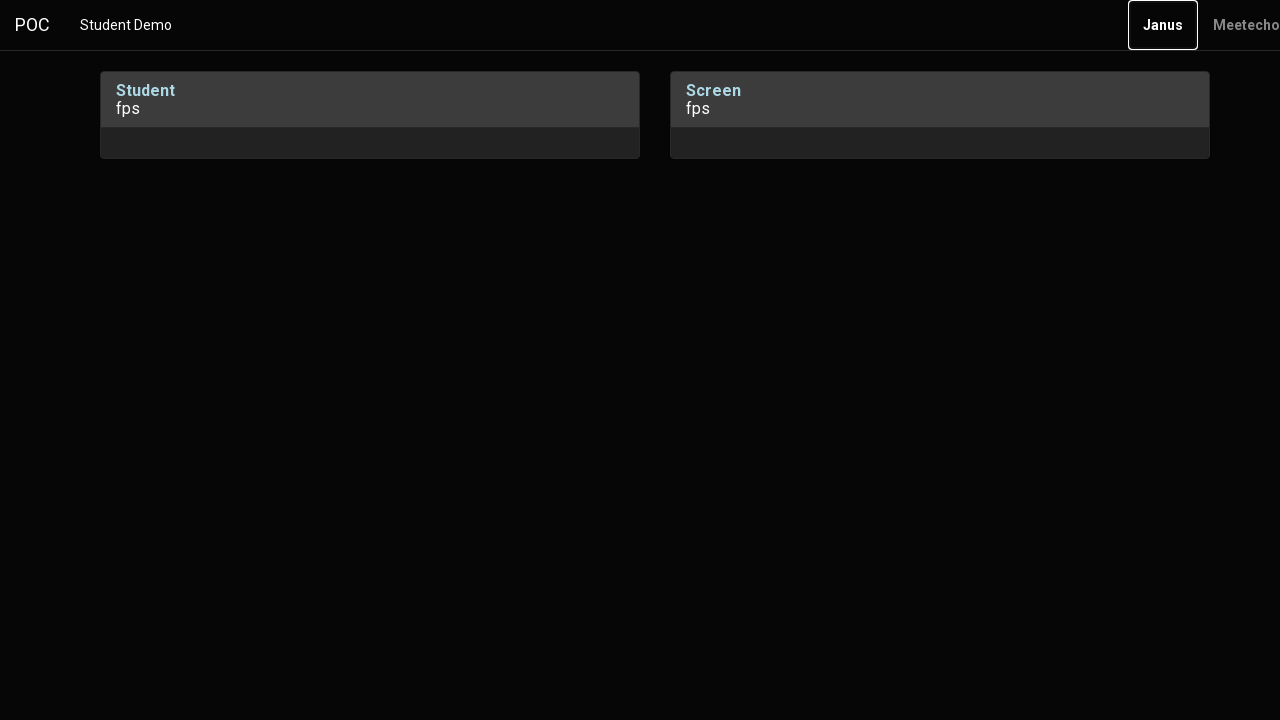

Pressed Enter to confirm final selection
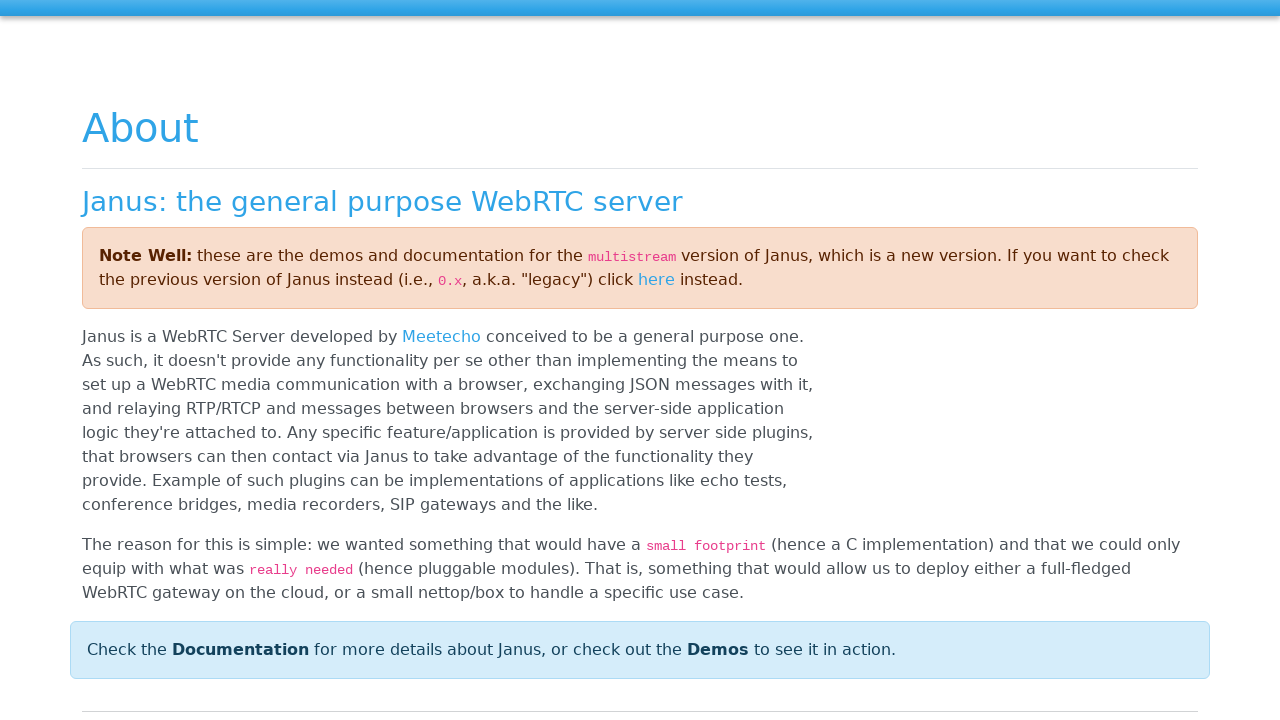

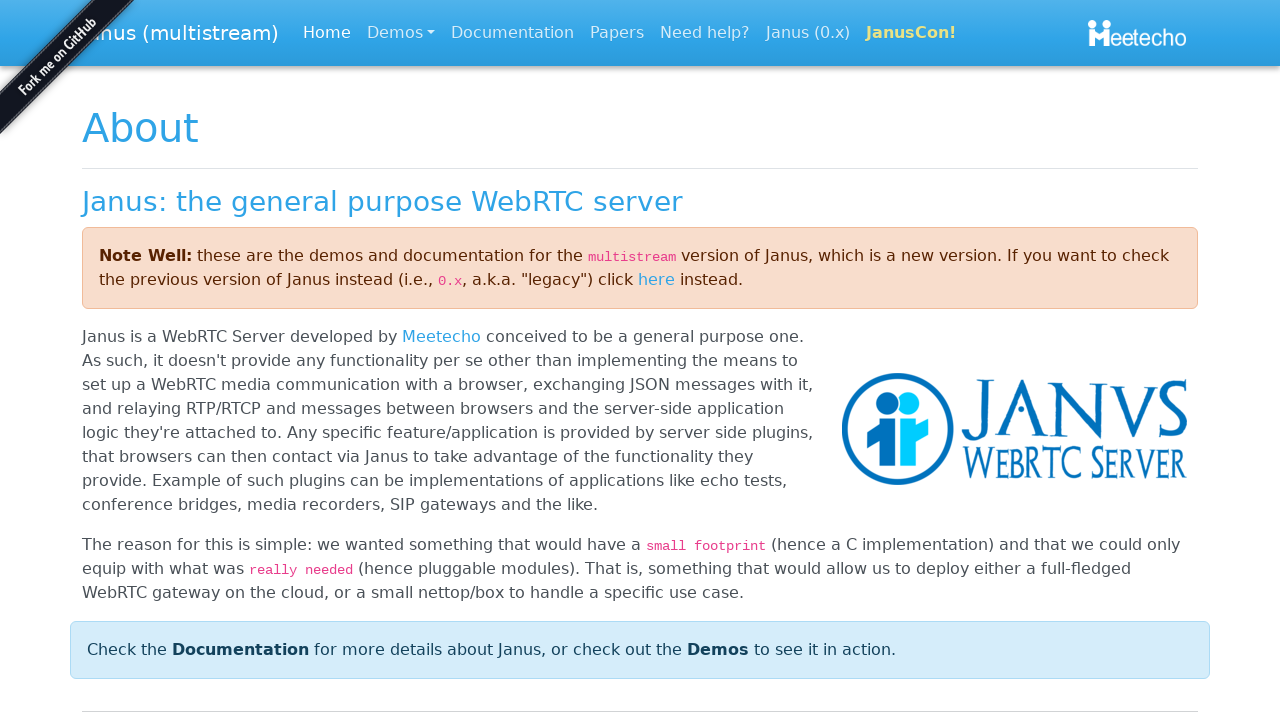